Tests applying a valid coupon from the checkout page by expanding the coupon section and entering a code

Starting URL: http://intershop5.skillbox.ru/

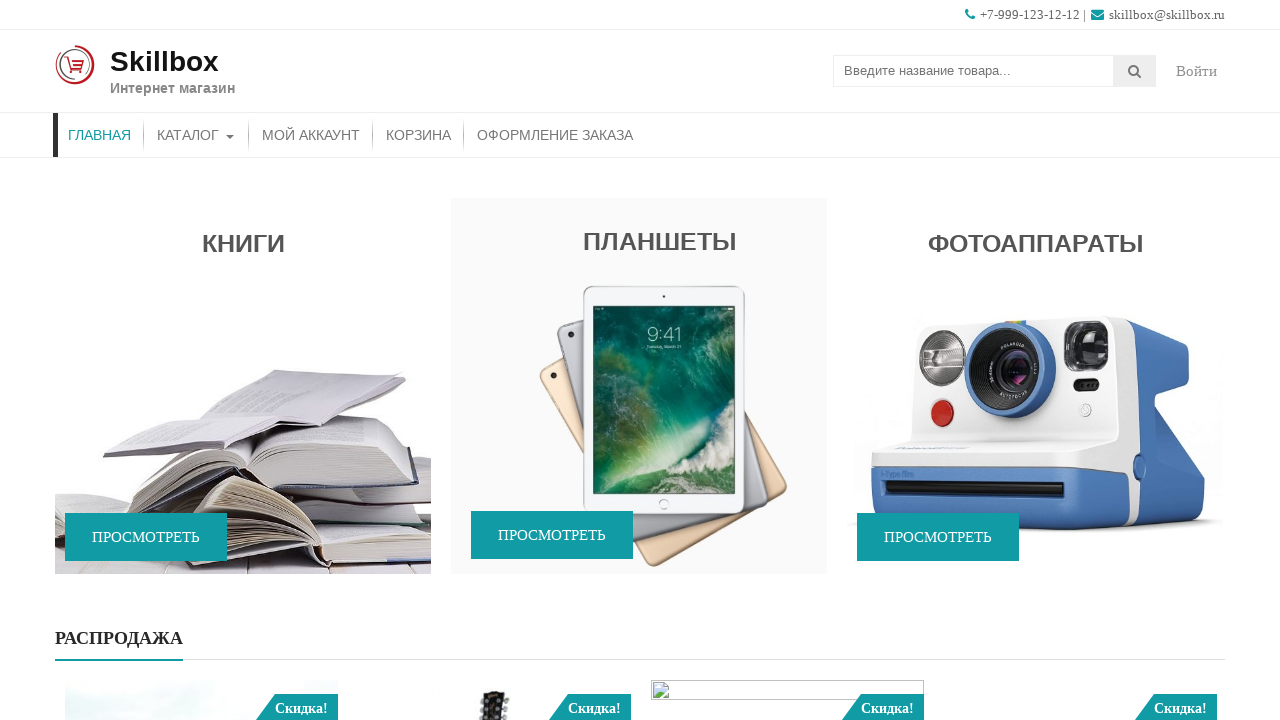

Clicked on catalog menu item at (196, 135) on xpath=//*[contains(@class, 'store-menu')]//*[.='Каталог']
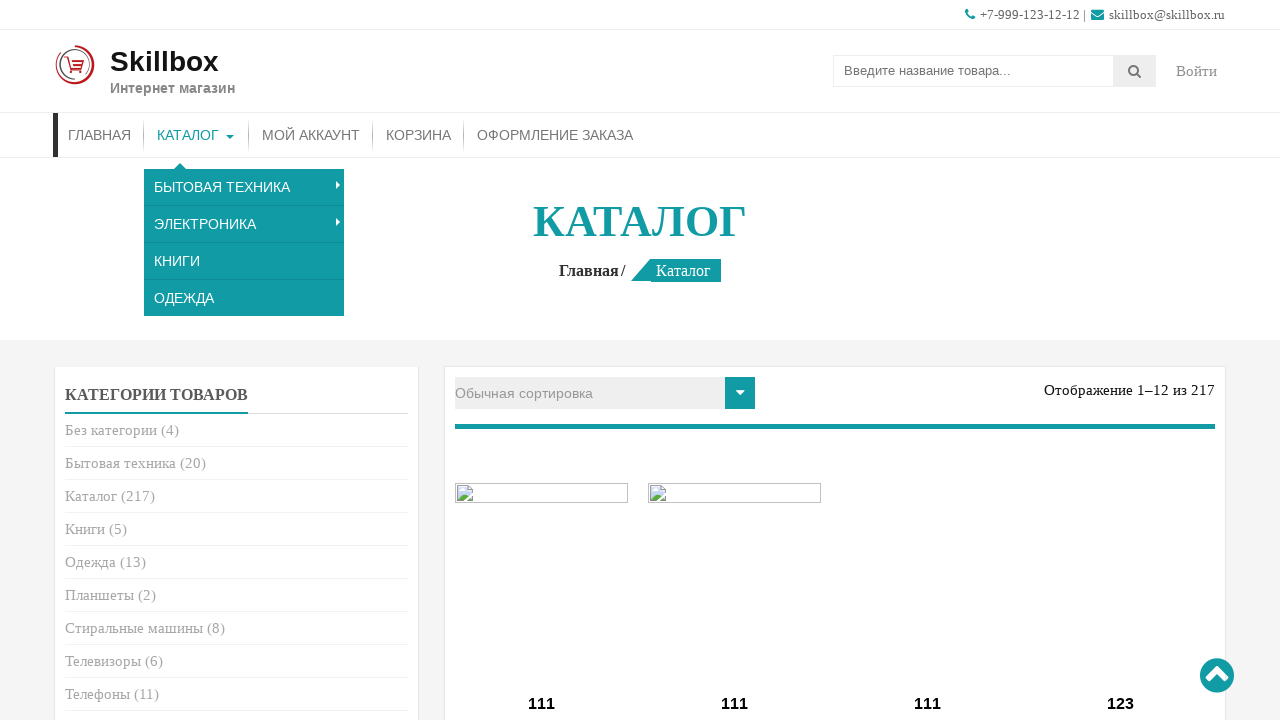

Clicked add to cart button for first product at (542, 361) on (//*[.= 'В корзину'])[1]
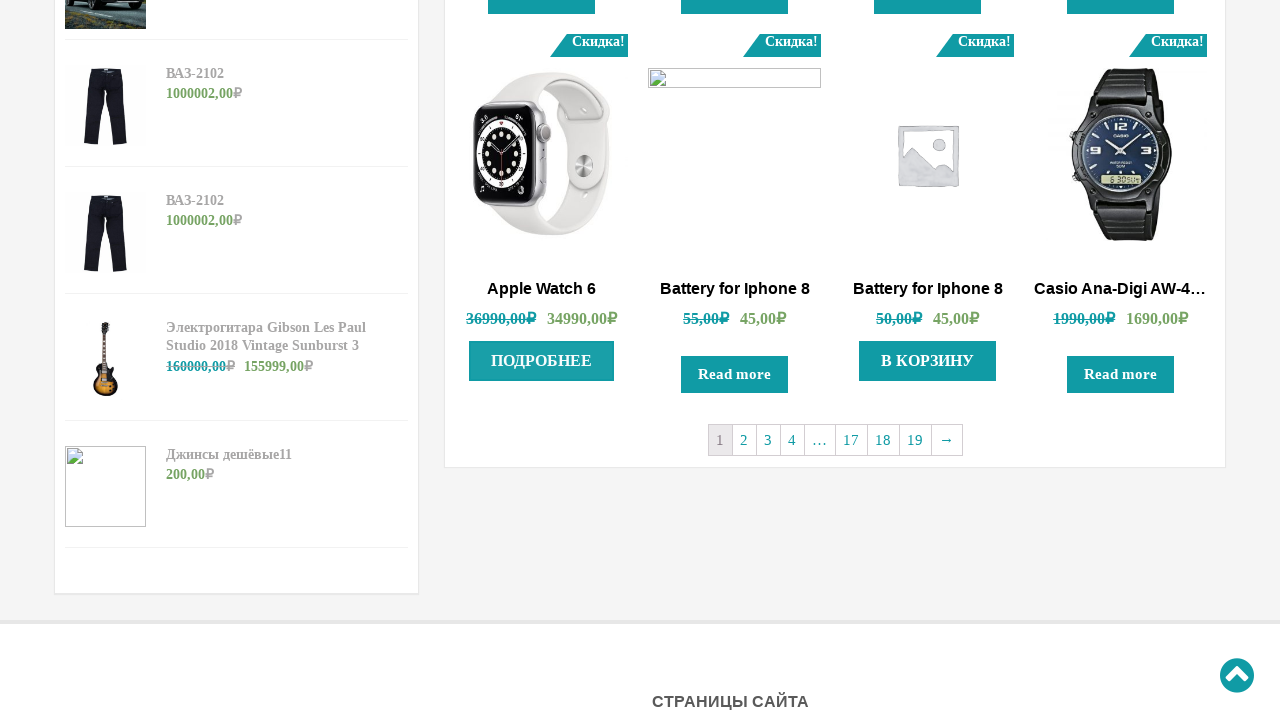

Clicked 'More details' button to navigate to cart at (542, 361) on xpath=//*[.= 'Подробнее']
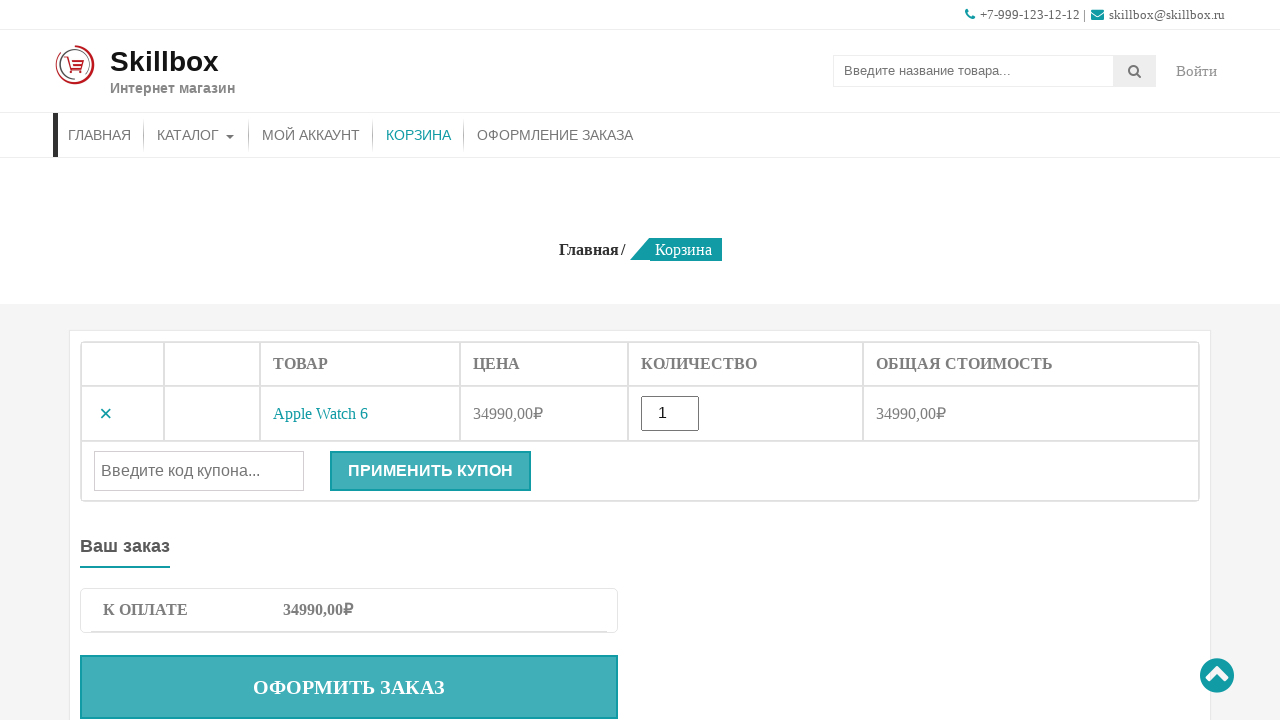

Clicked checkout button at (349, 687) on .checkout-button
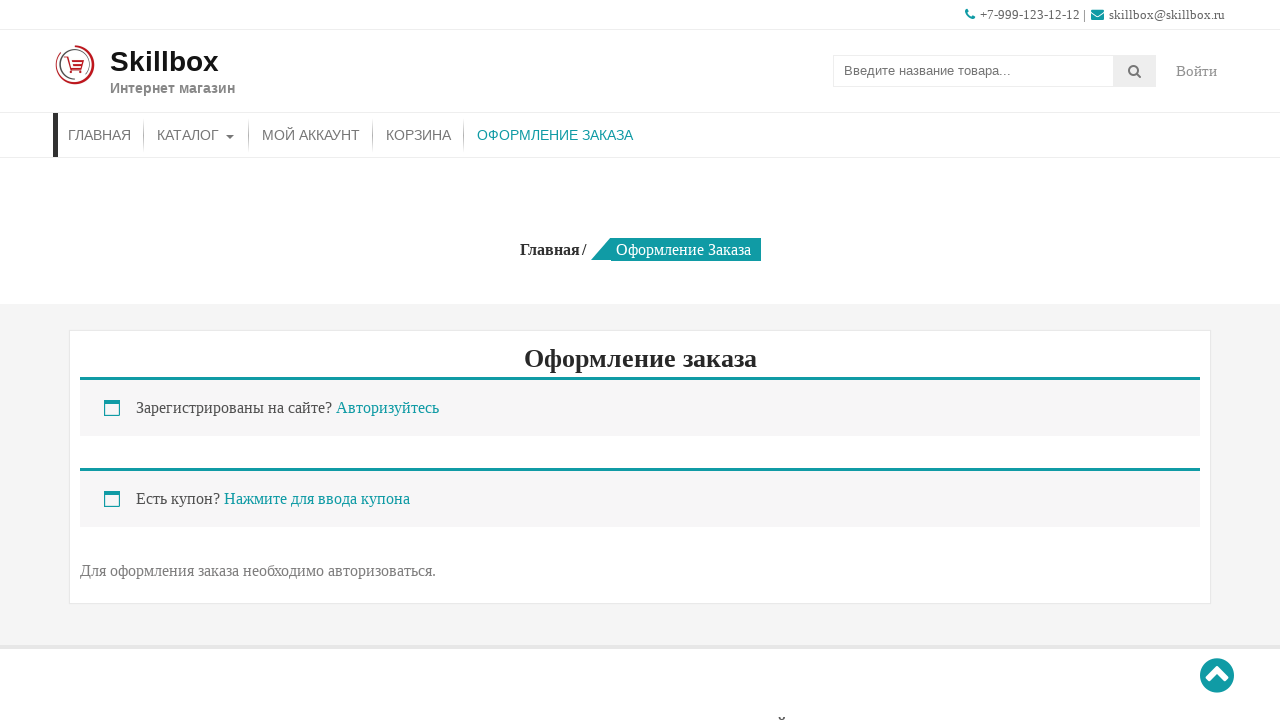

Clicked coupon link to expand coupon input section at (317, 499) on .showcoupon
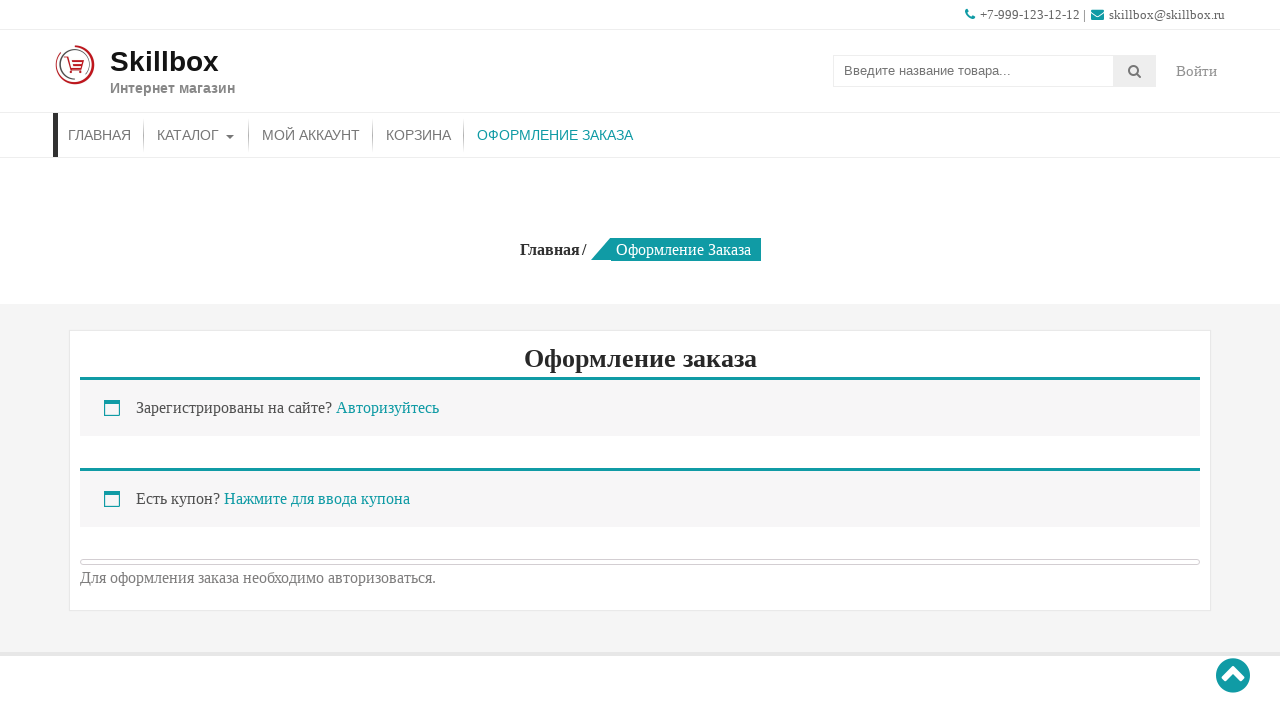

Entered valid coupon code 'sert500' on #coupon_code
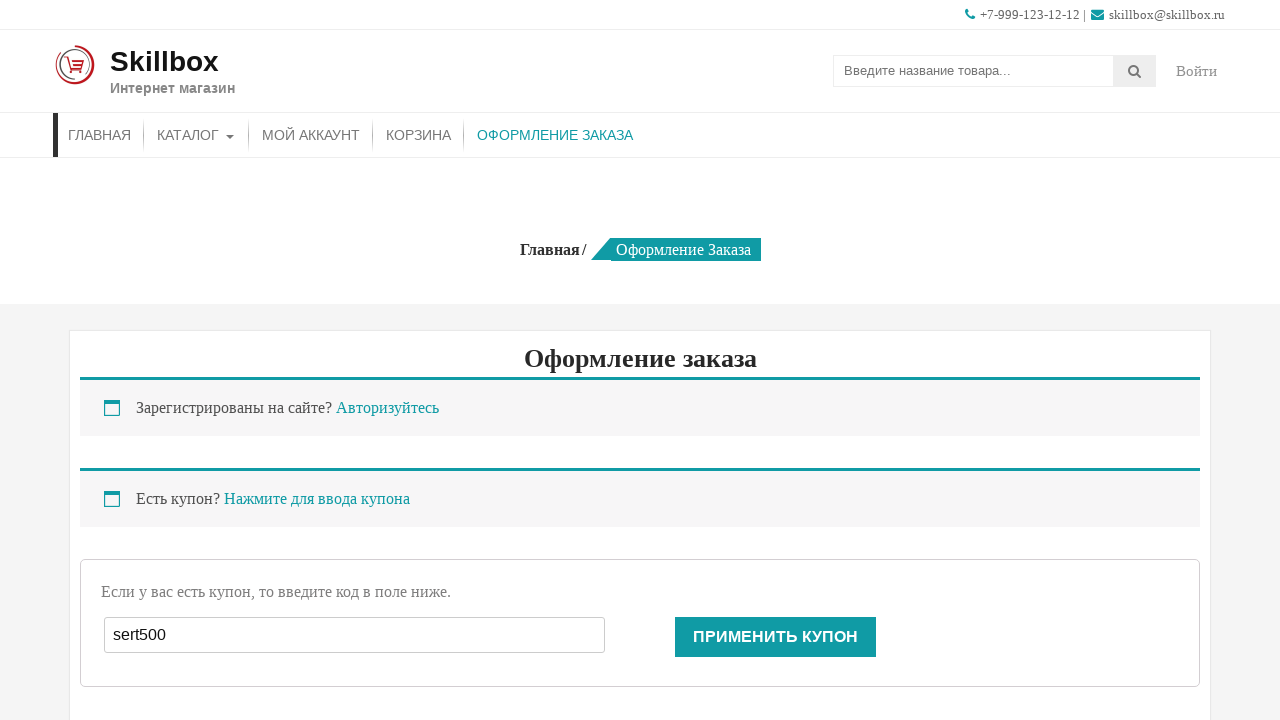

Clicked apply coupon button at (776, 637) on [name='apply_coupon']
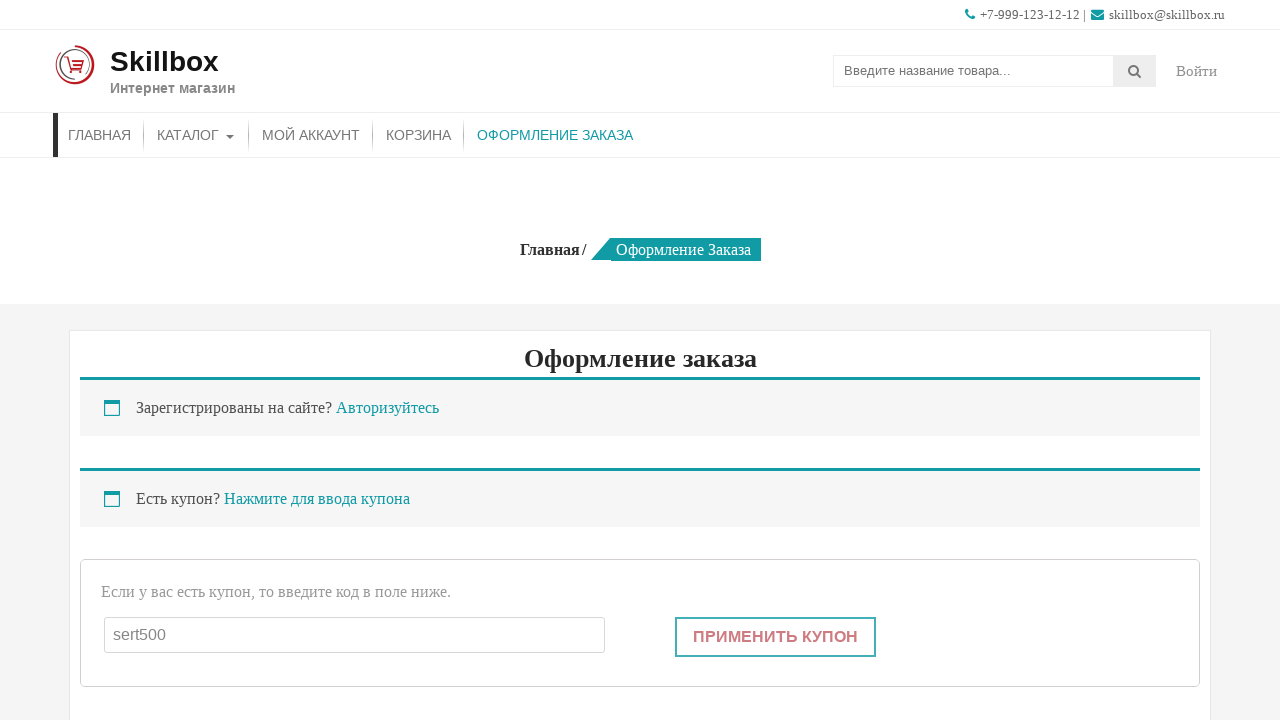

Success message is displayed after applying coupon
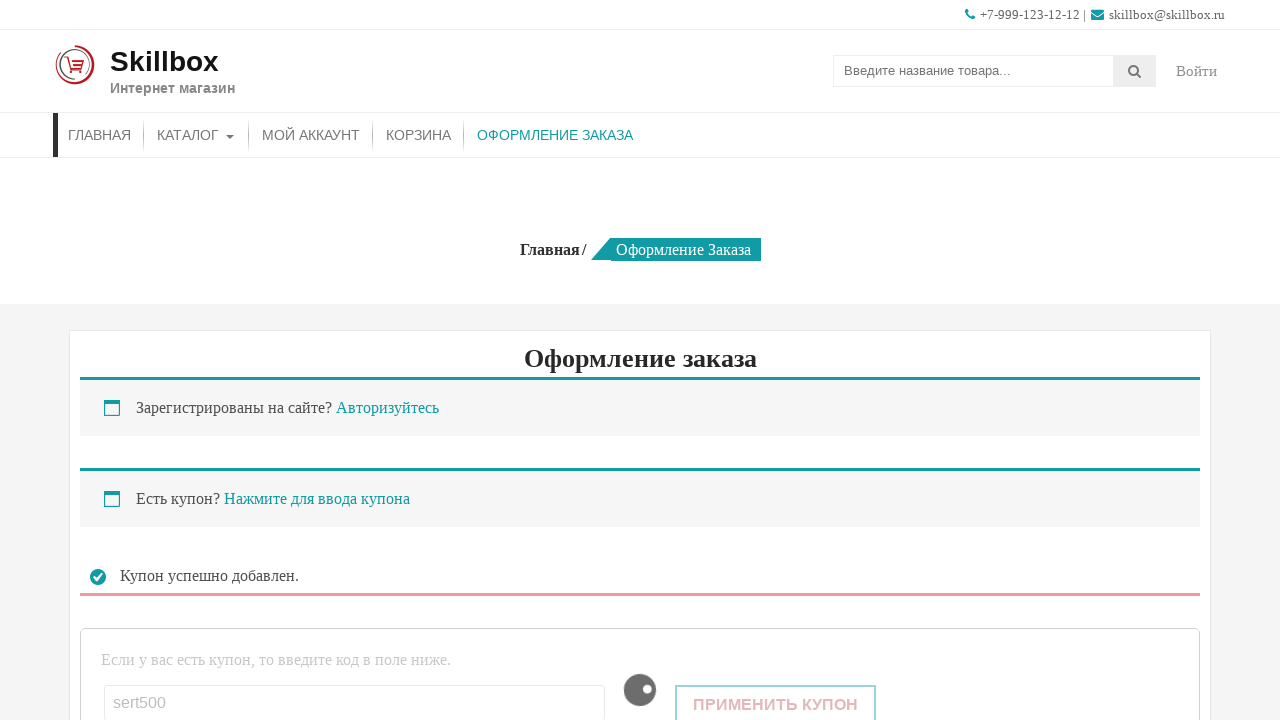

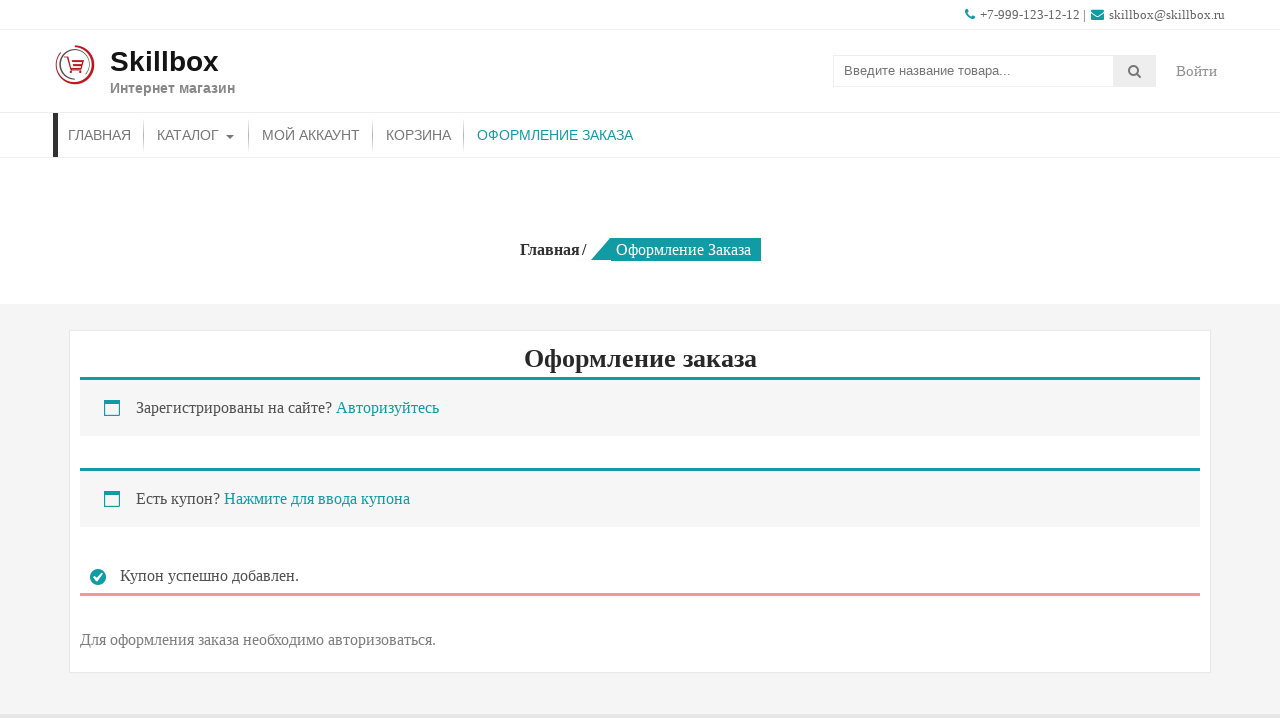